Tests date picker functionality by opening the date picker, navigating to May, and selecting the 22nd day

Starting URL: https://demoqa.com/date-picker

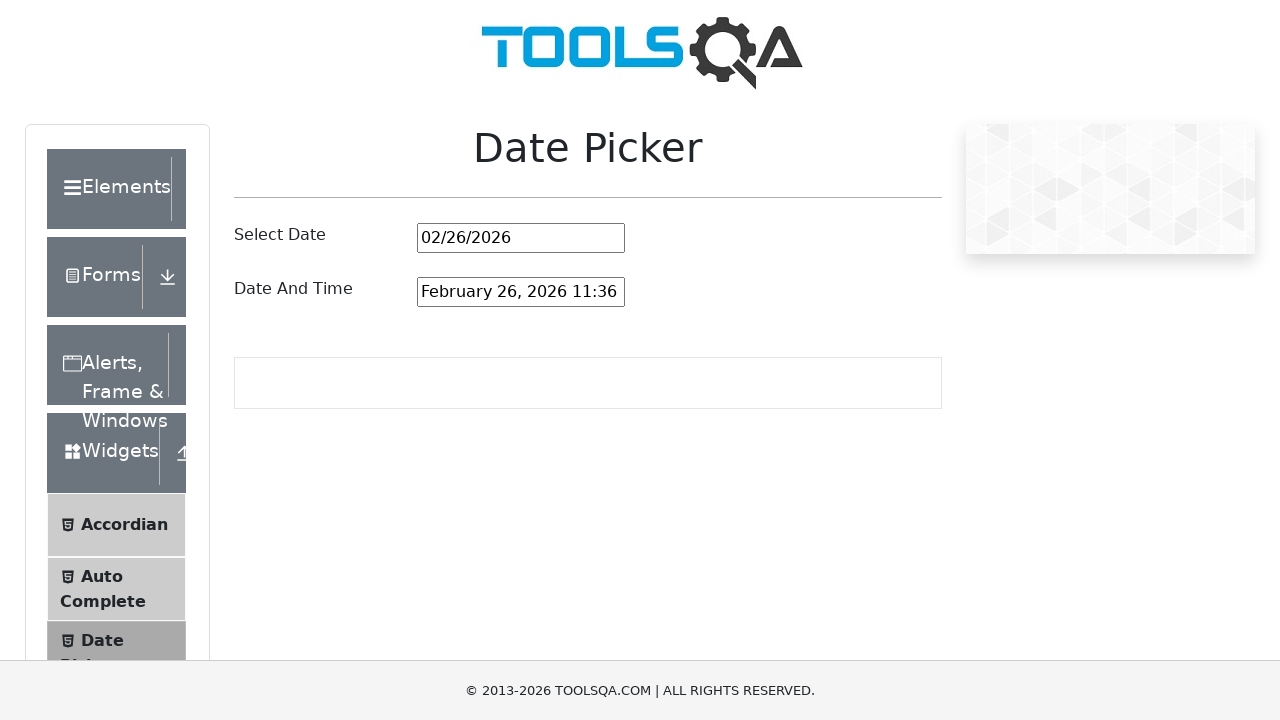

Clicked on date picker input to open the date picker at (521, 292) on #dateAndTimePickerInput
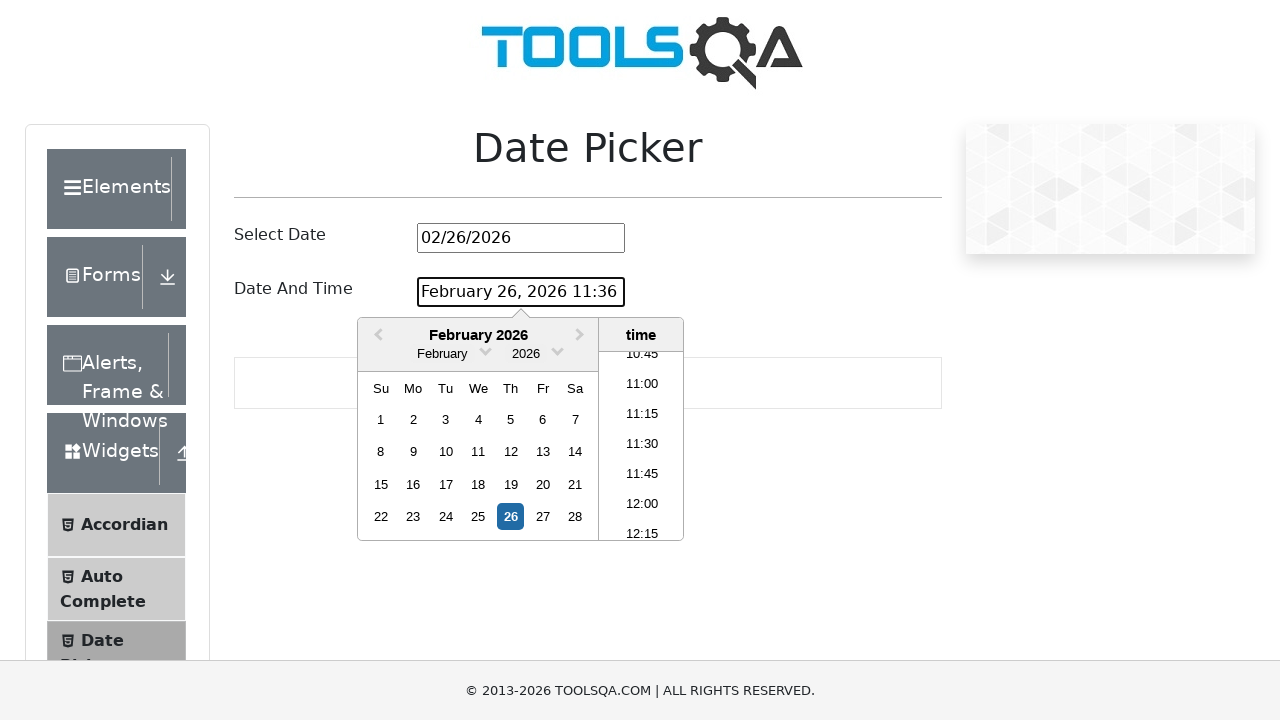

Clicked next button to navigate to the next month at (582, 336) on [class='react-datepicker'] [class='react-datepicker__navigation react-datepicker
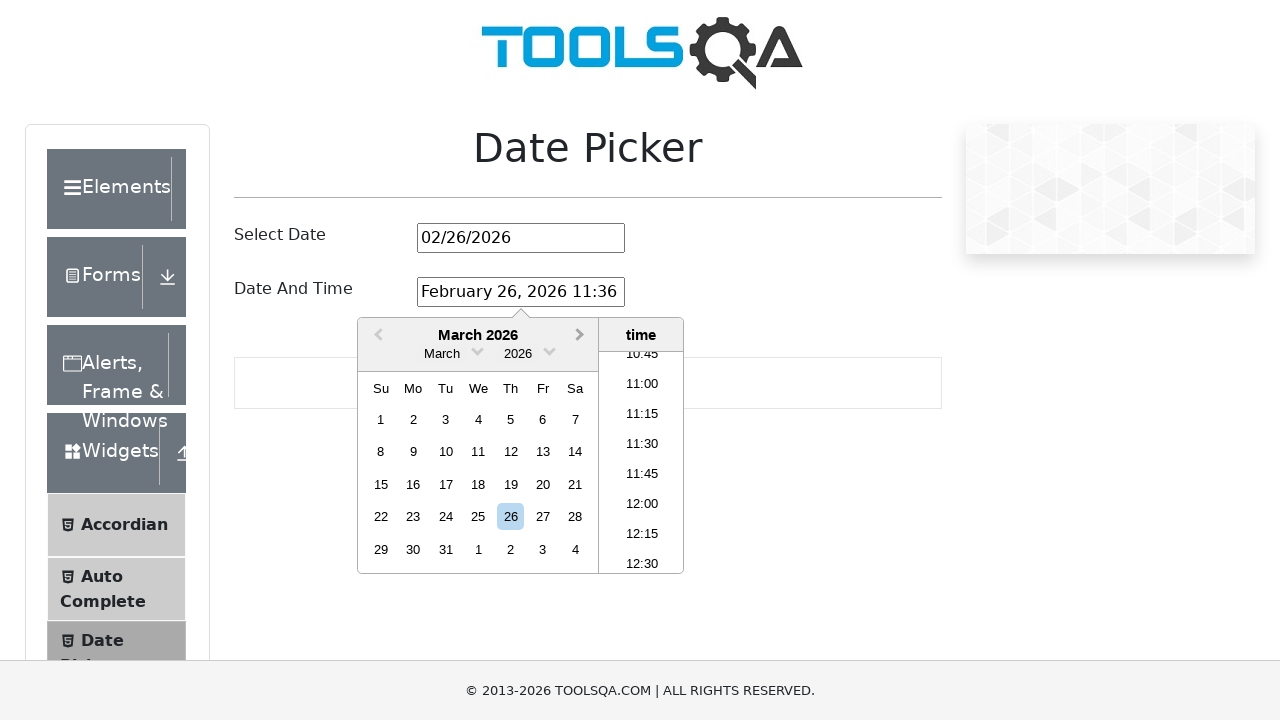

Clicked next button to navigate to the next month at (582, 336) on [class='react-datepicker'] [class='react-datepicker__navigation react-datepicker
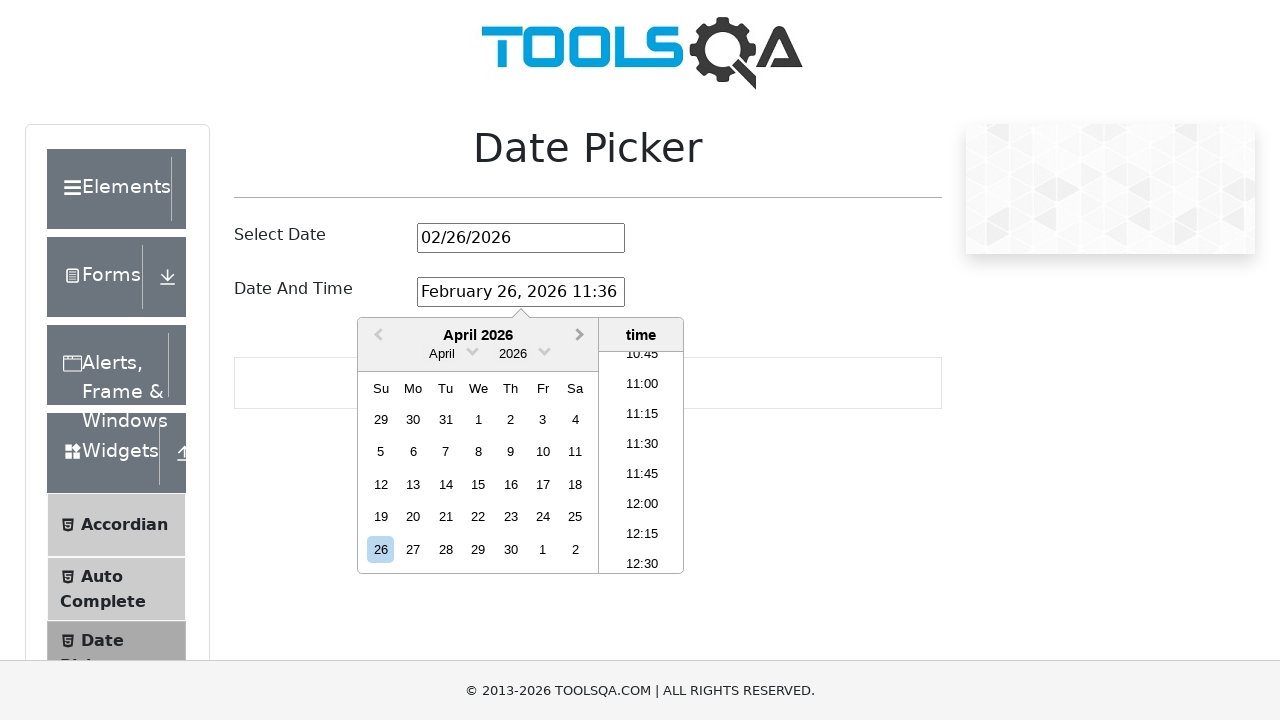

Clicked next button to navigate to the next month at (582, 336) on [class='react-datepicker'] [class='react-datepicker__navigation react-datepicker
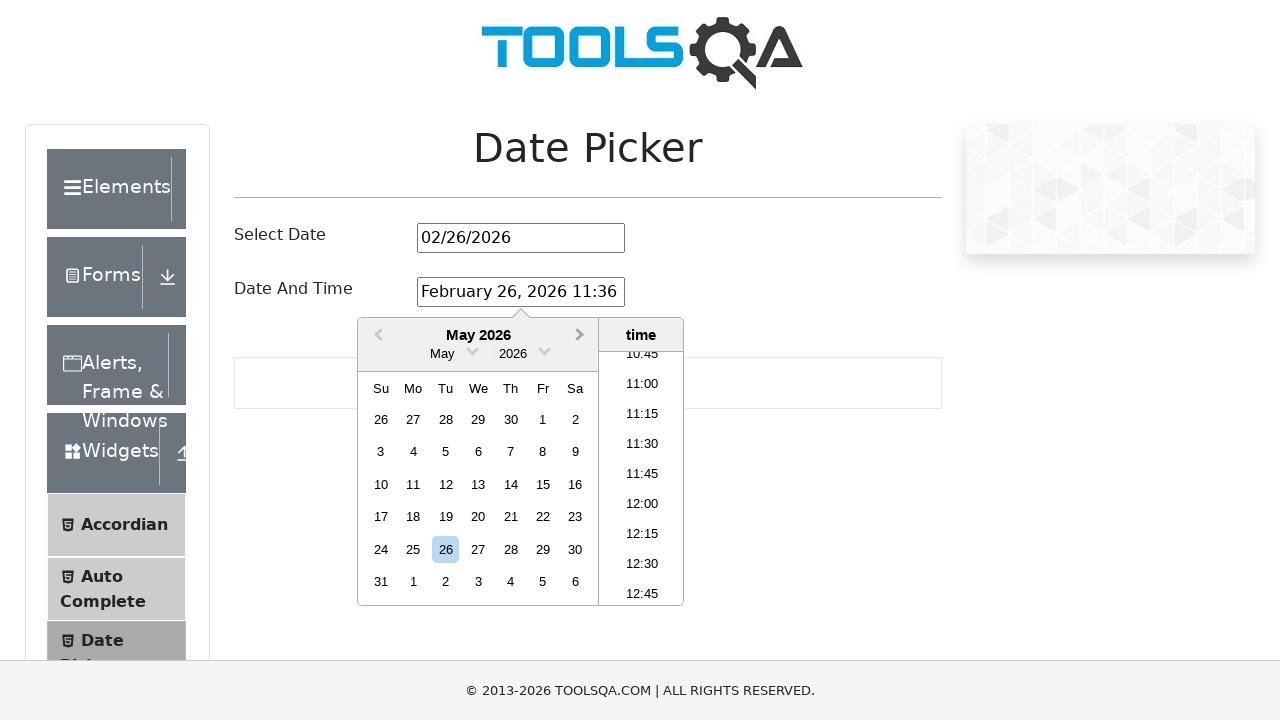

Navigated to May in the date picker
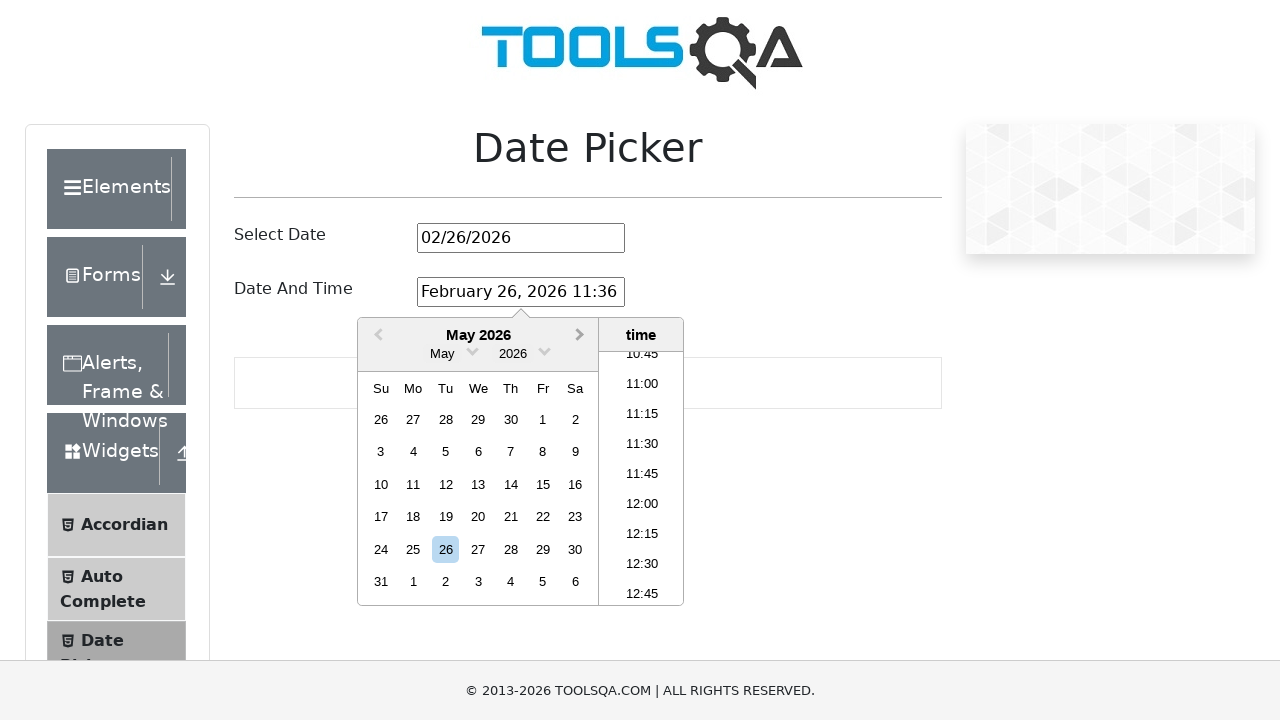

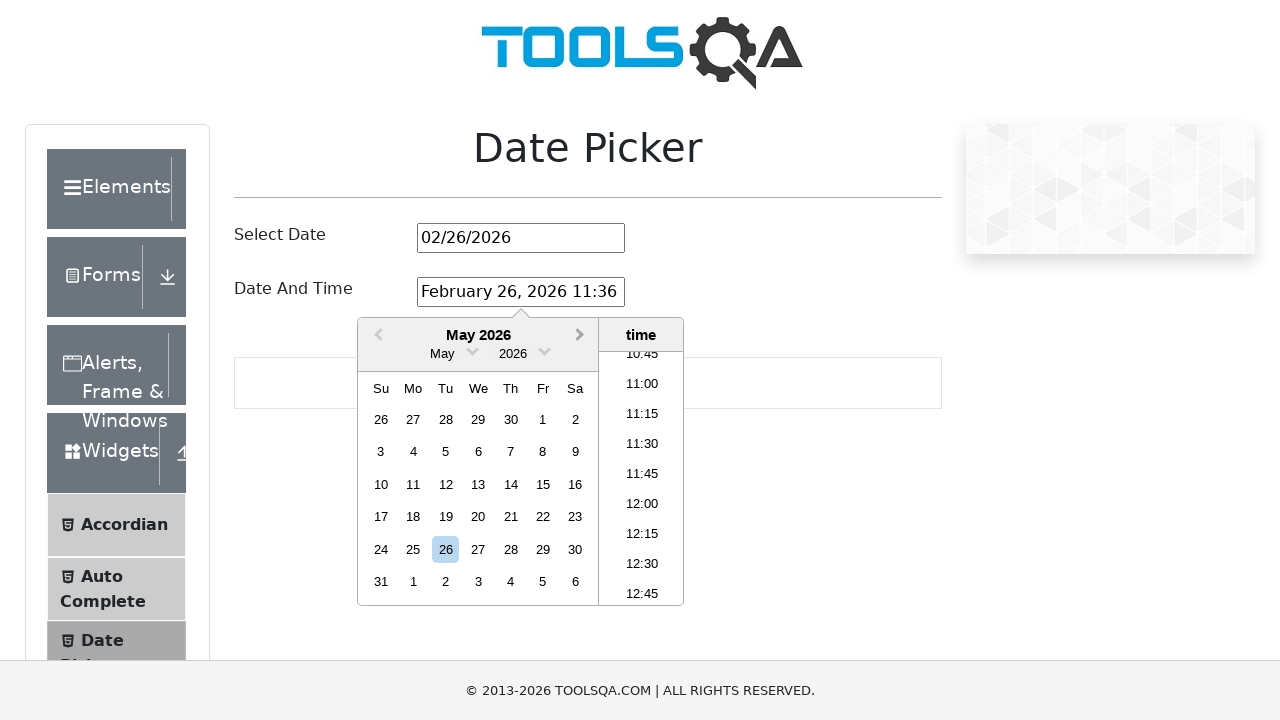